Tests browser window handling by clicking a button to open a new child window, switching to the child window, and verifying the heading text is displayed

Starting URL: https://demoqa.com/browser-windows

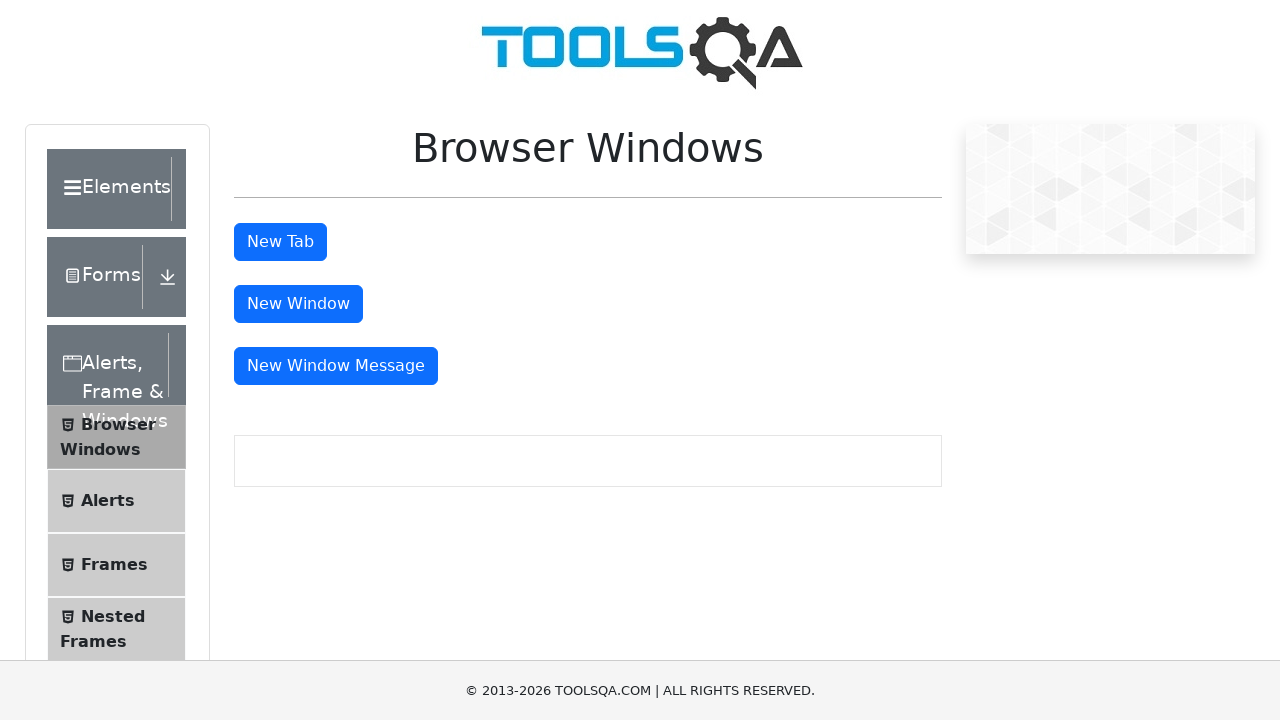

Clicked button to open new child window at (298, 304) on #windowButton
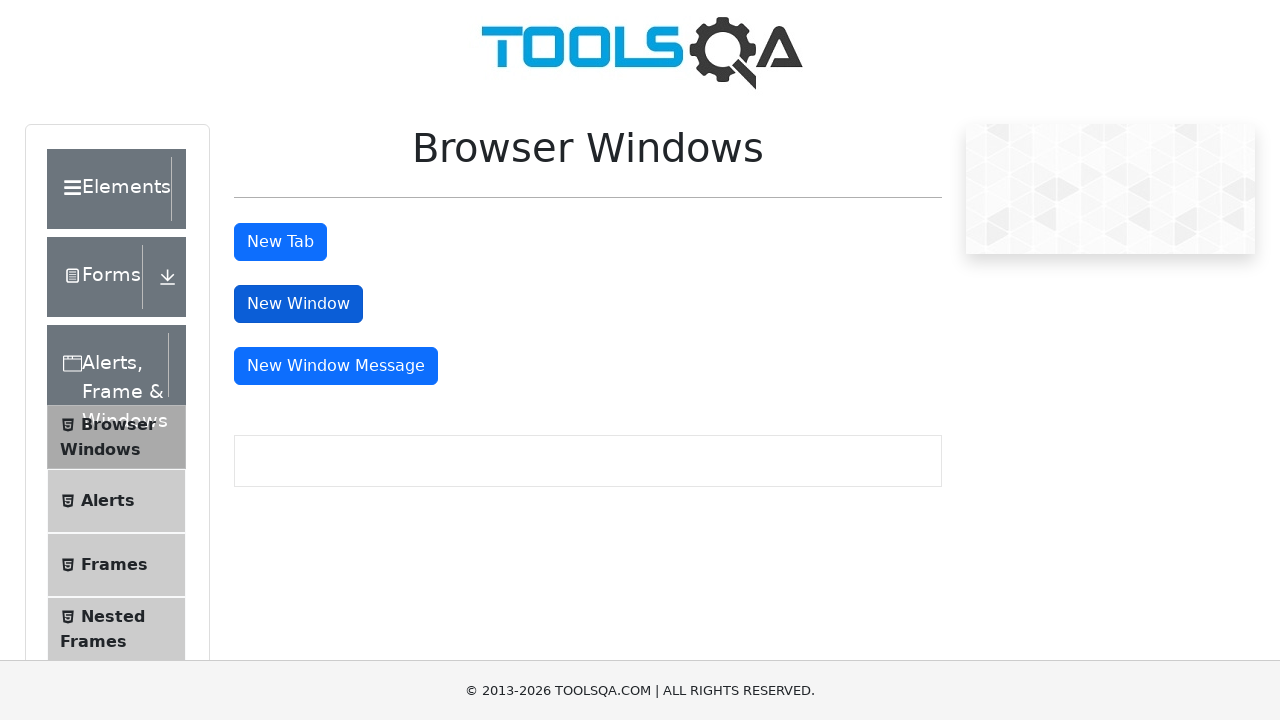

Captured new child window page object
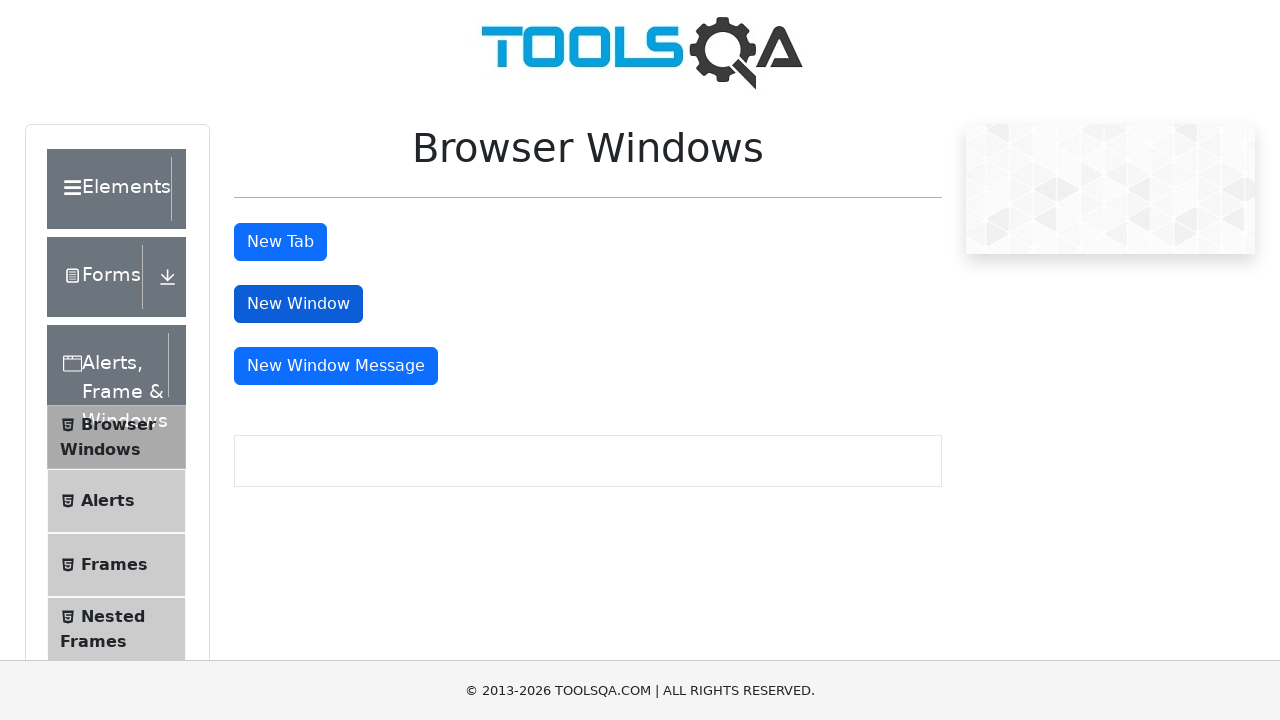

Child window loaded and heading selector found
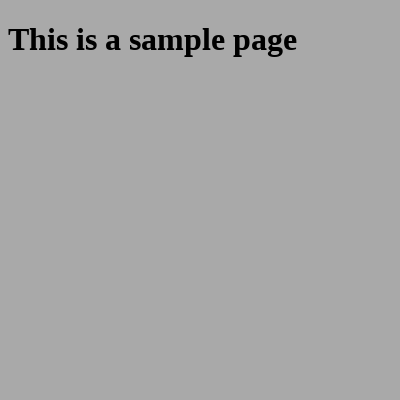

Located heading element in child window
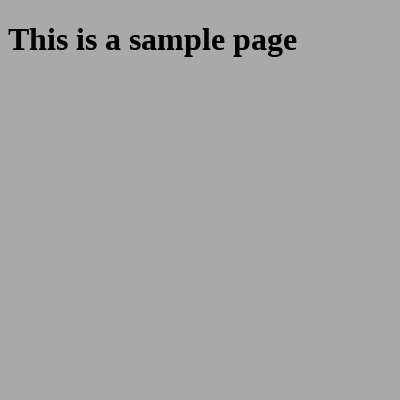

Heading is visible in child window
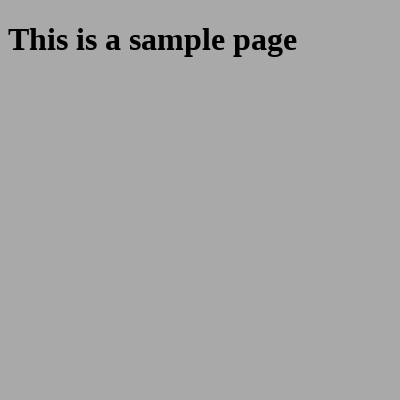

Closed child window
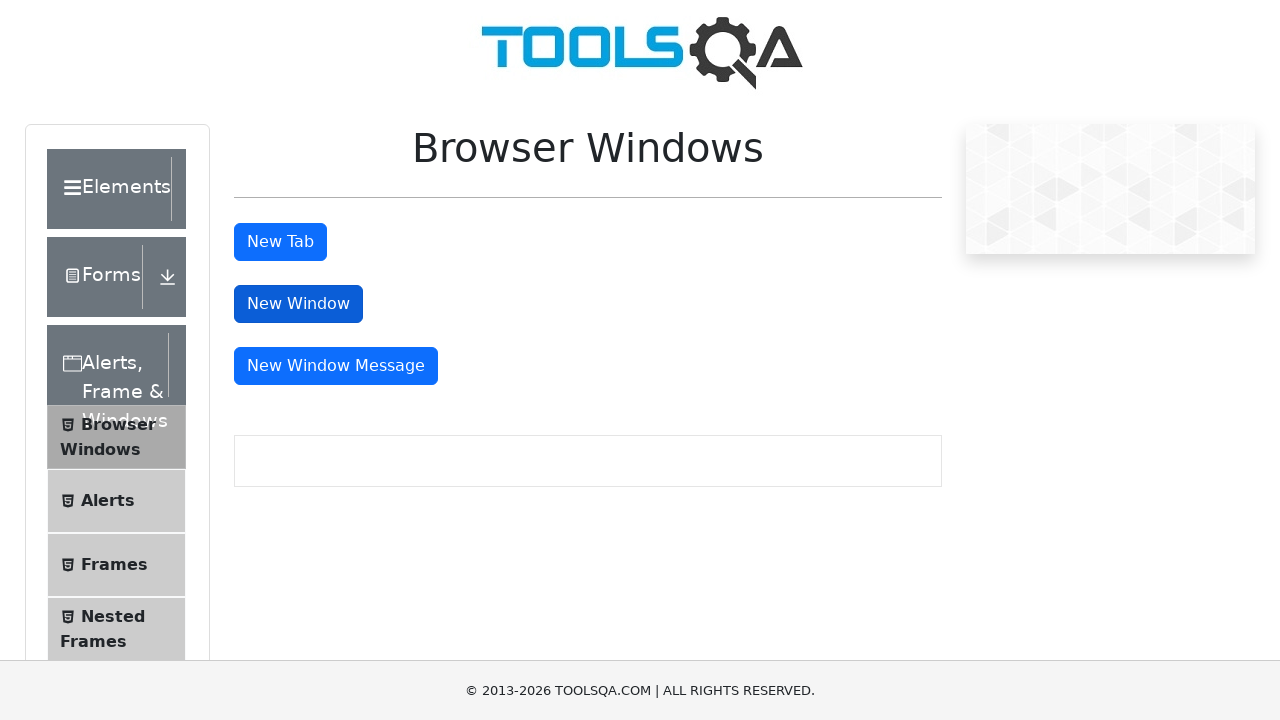

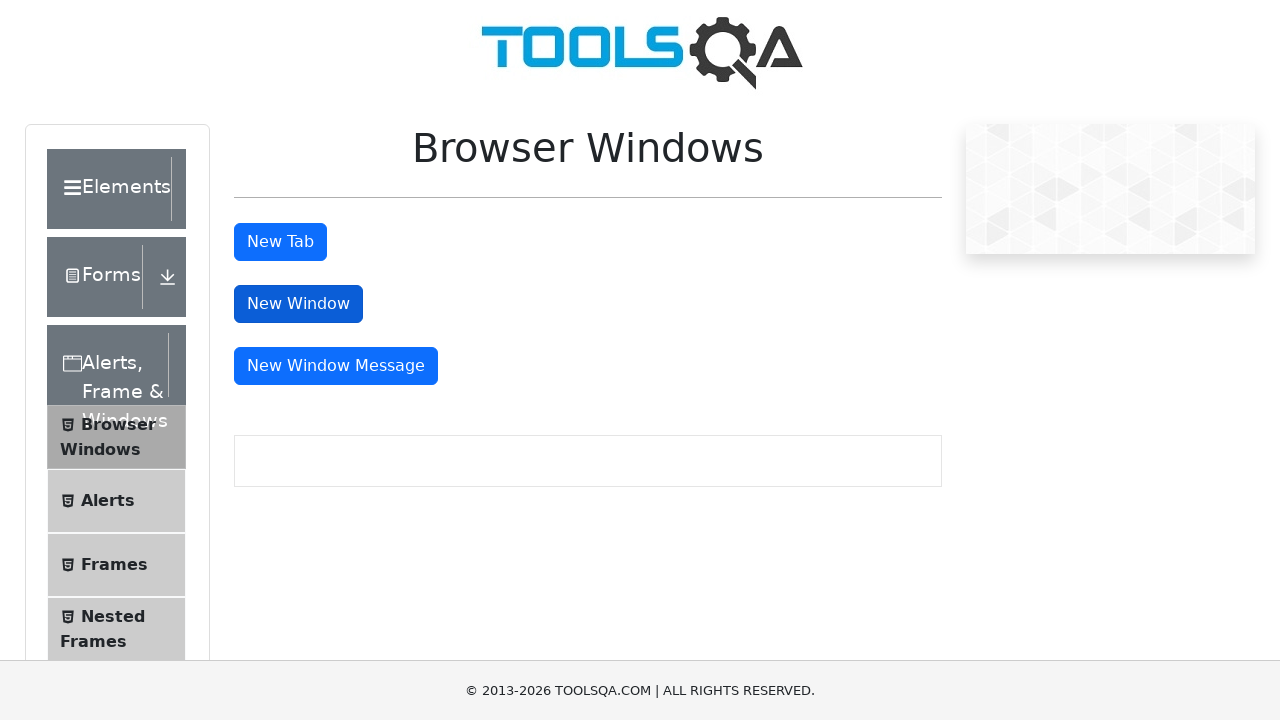